Tests the flight search functionality on Qunar by filling in departure city, arrival city, and date fields, then submitting the search form to view flight results.

Starting URL: http://flight.qunar.com

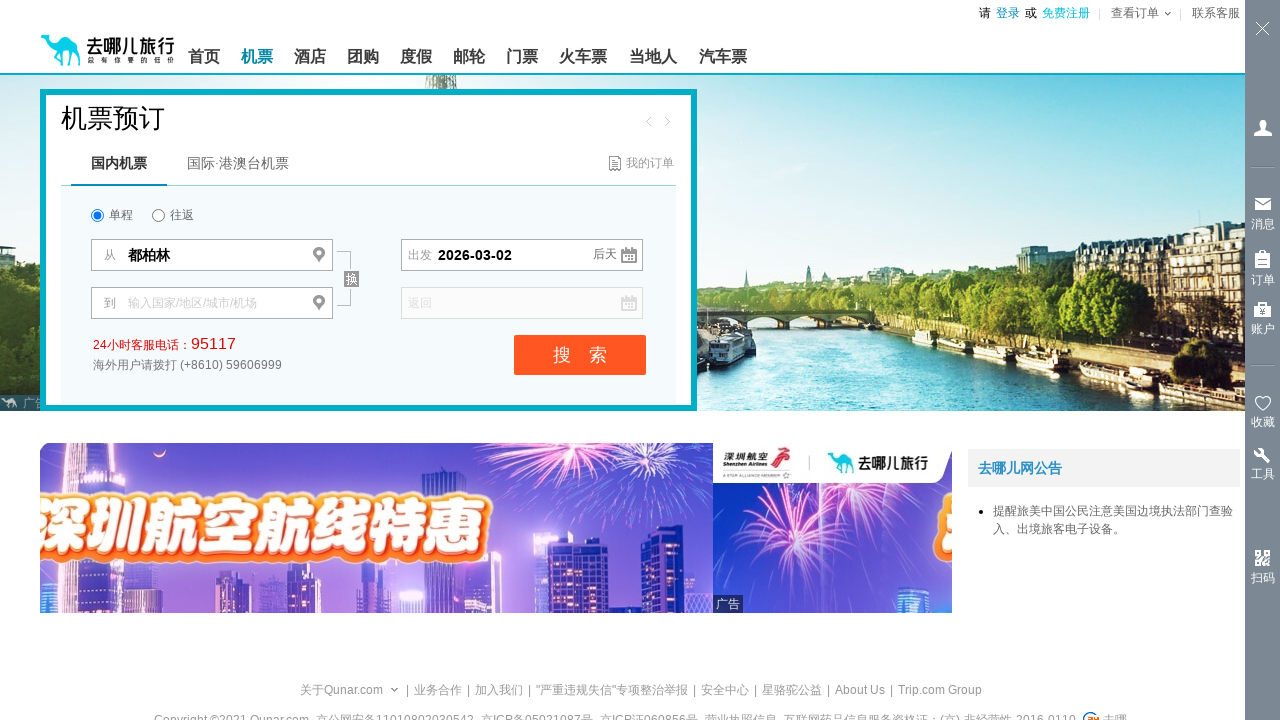

Page loaded with domcontentloaded state
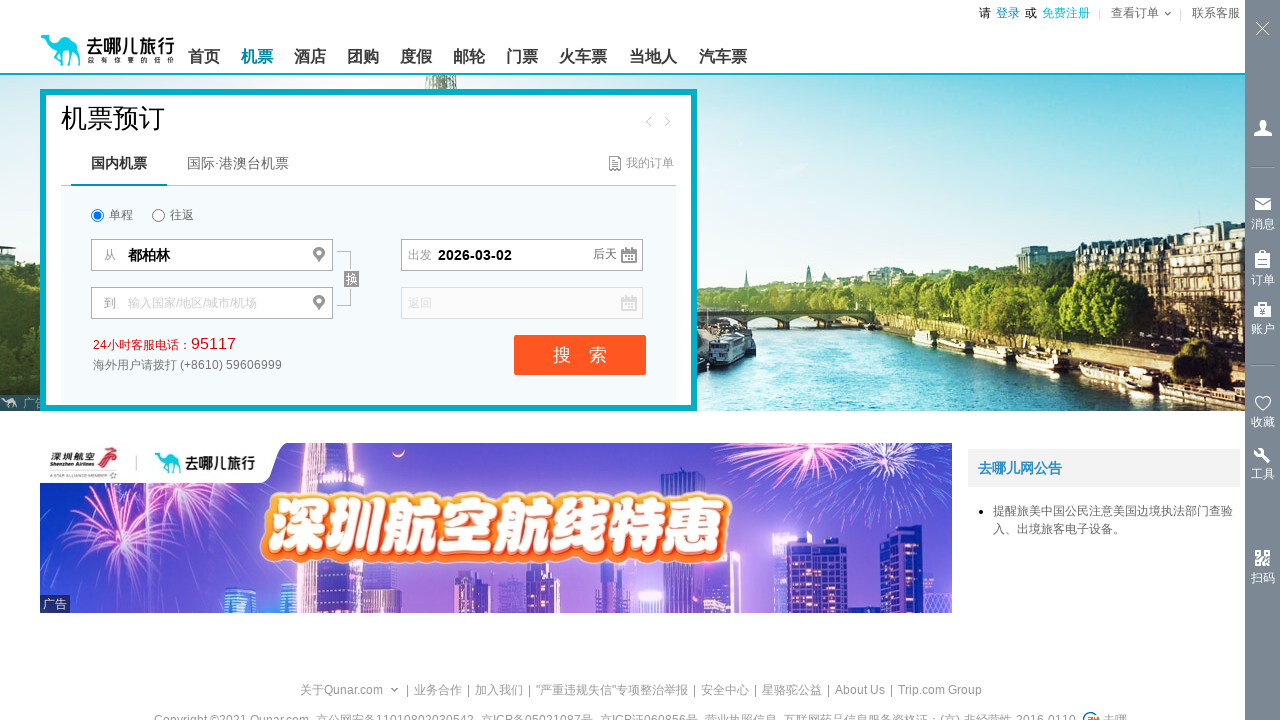

Filled departure city field with '上海' (Shanghai) on input[name='fromCity']
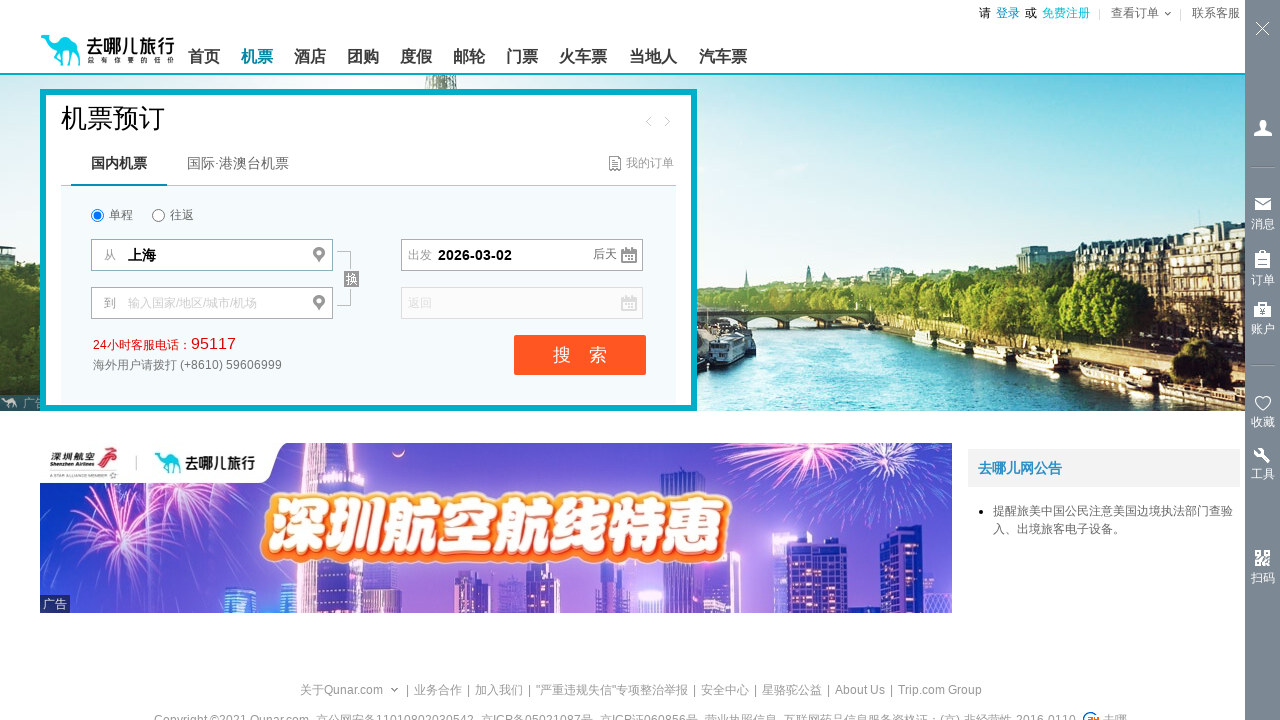

Filled arrival city field with '北京' (Beijing) on input[name='toCity']
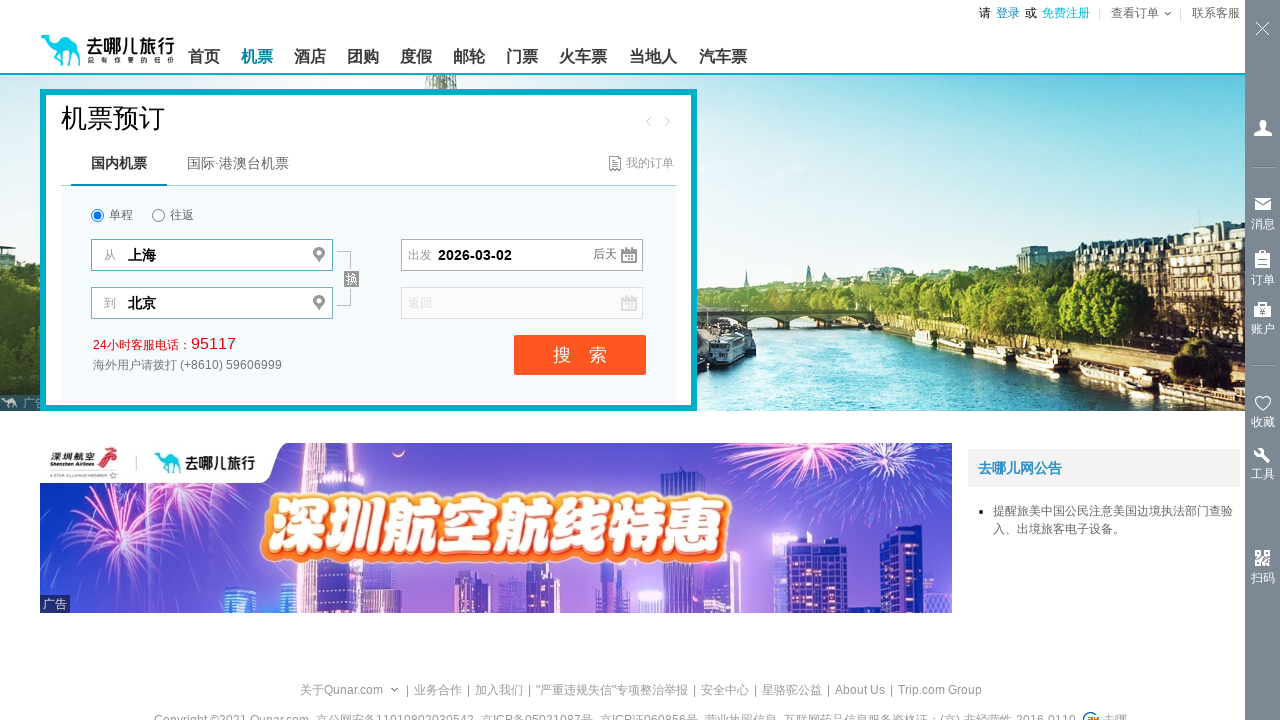

Filled departure date field with '2026-03-01' on input[name='fromDate']
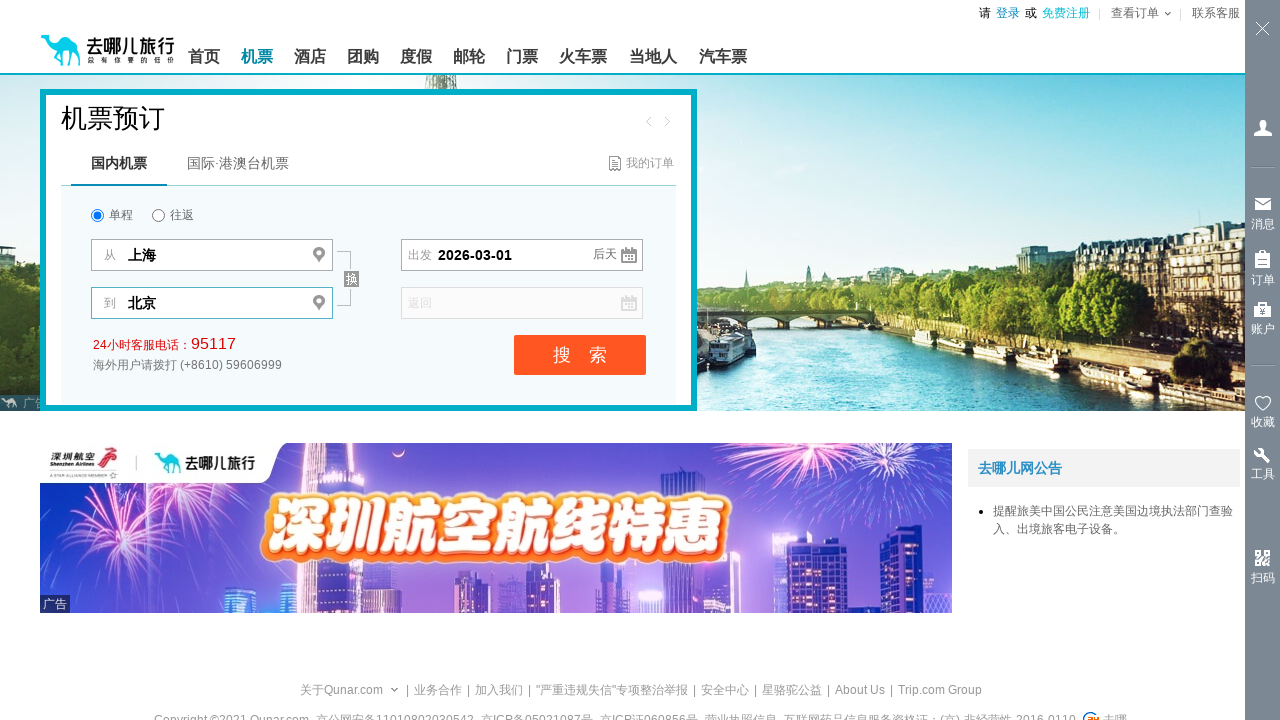

Clicked submit button to search for flights at (580, 355) on button[type='submit']
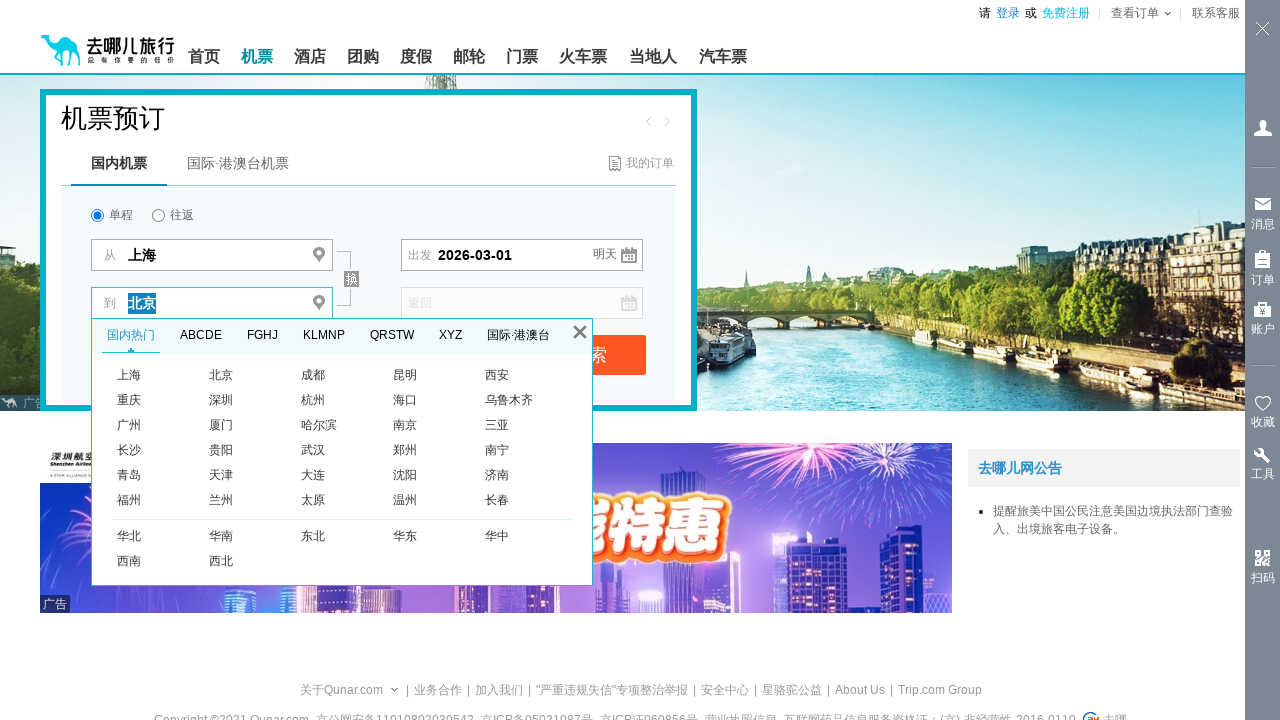

Flight search results loaded with networkidle state
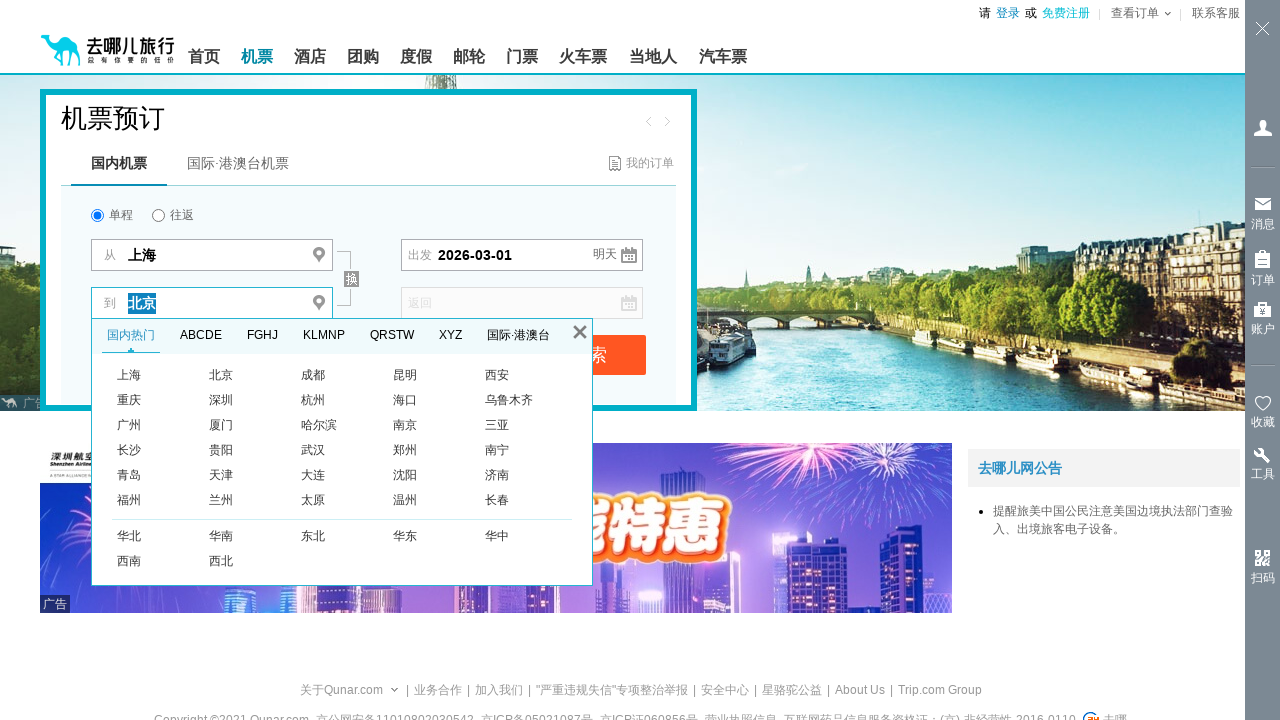

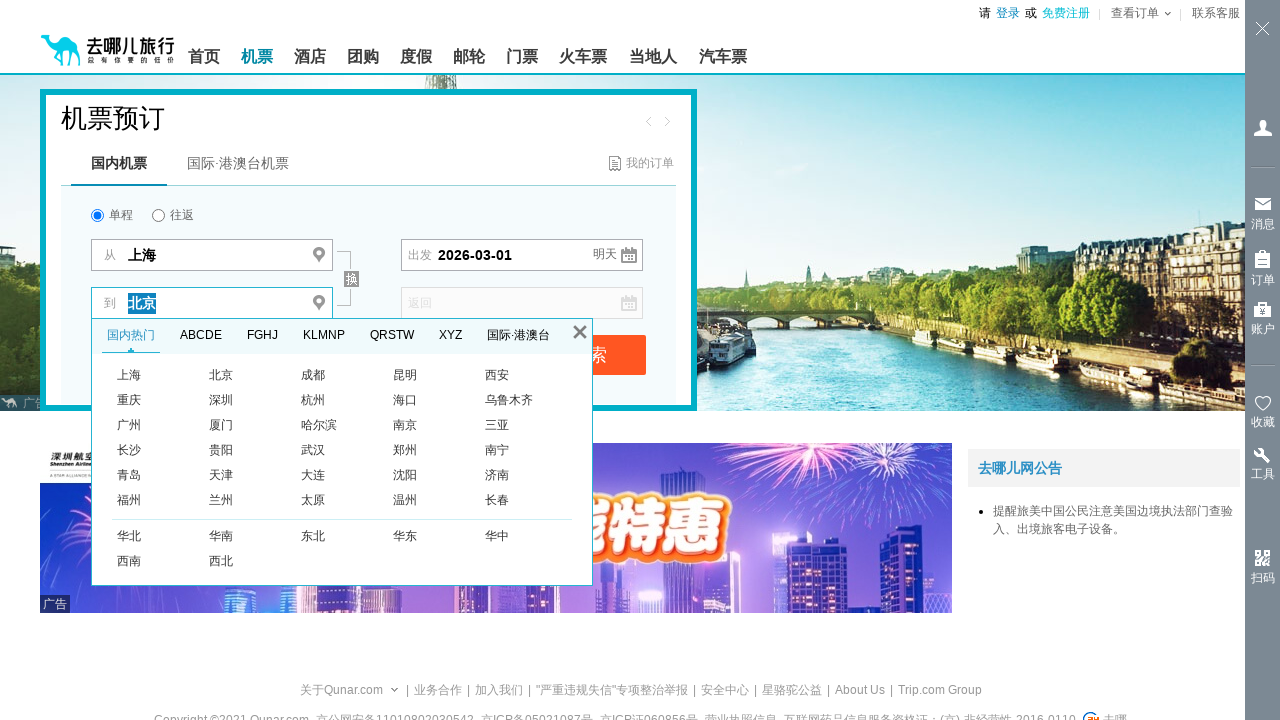